Tests jQuery UI date picker functionality by clicking on the date input to open the calendar and selecting day 5 from the current month.

Starting URL: http://jqueryui.com/resources/demos/datepicker/other-months.html

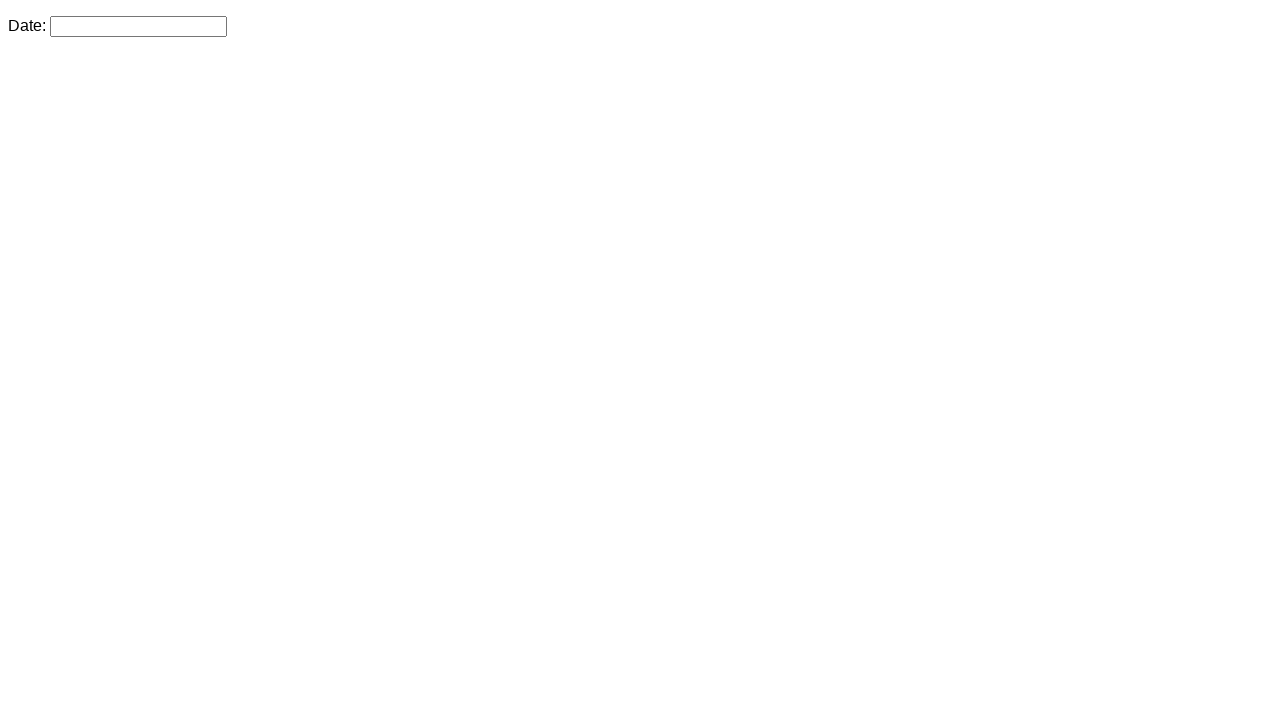

Clicked on the date picker input to open the calendar at (138, 26) on #datepicker
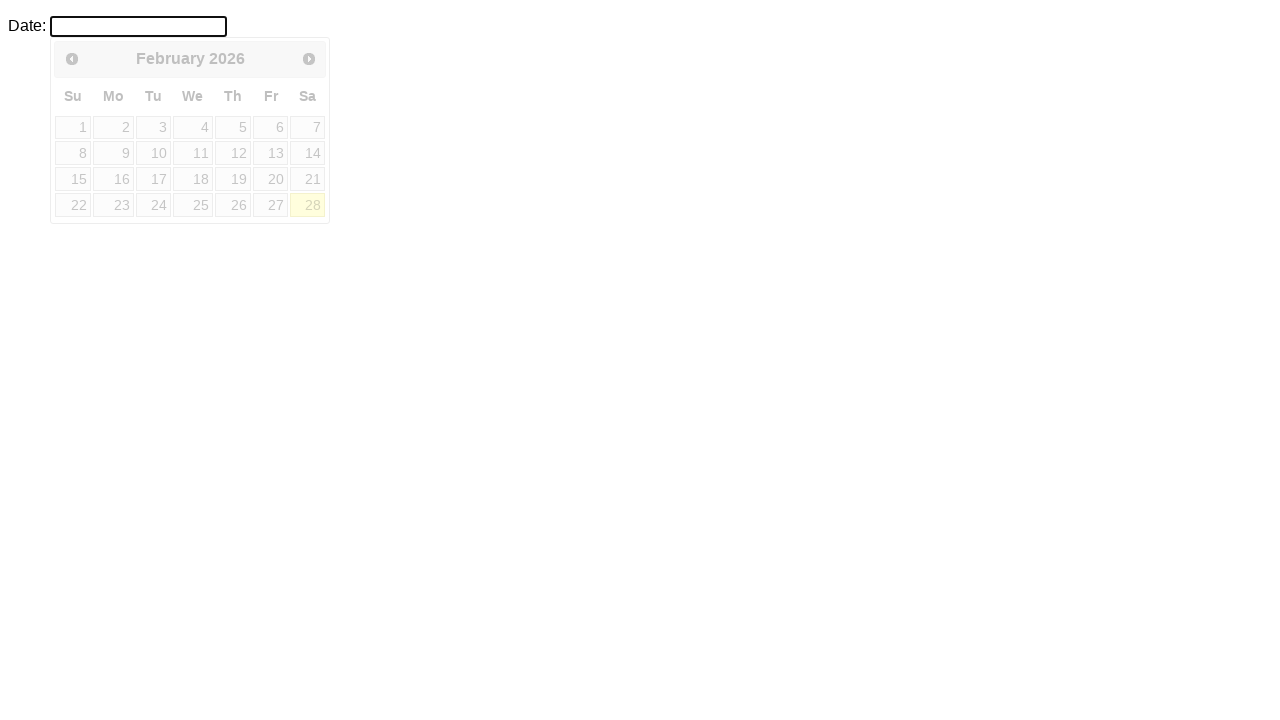

Calendar widget appeared
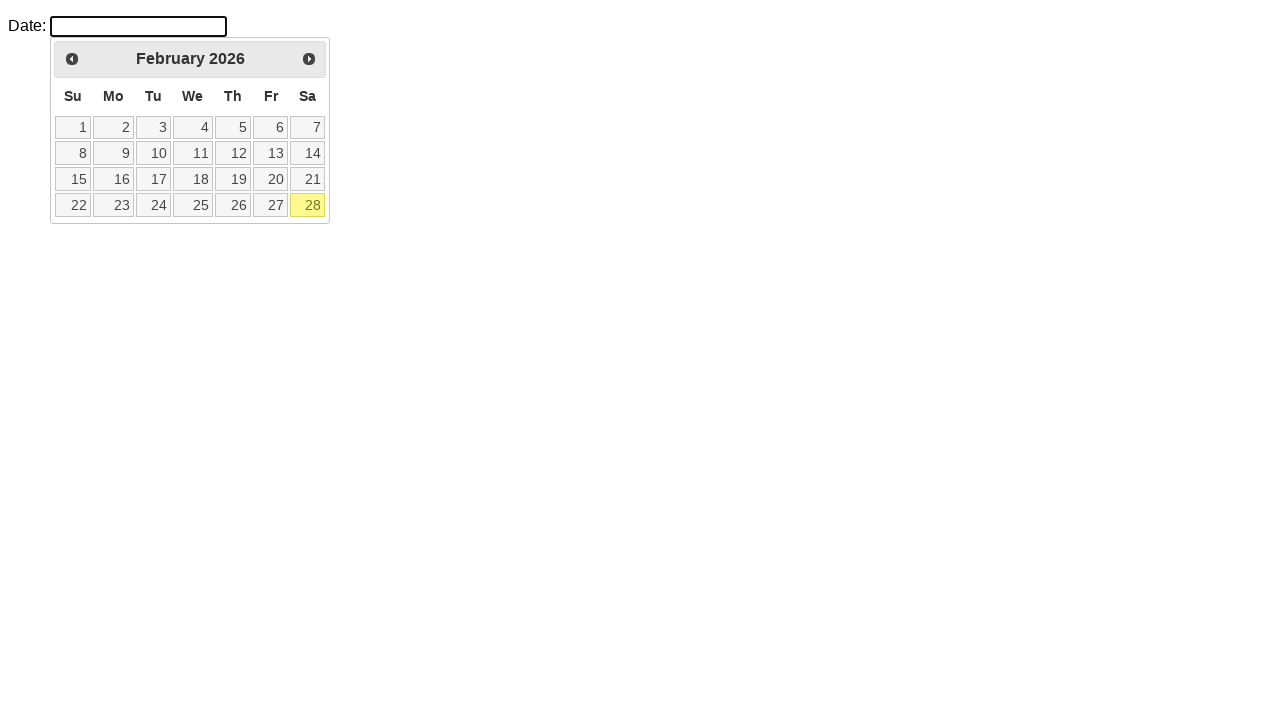

Selected day 5 from the current month at (233, 127) on xpath=//td[not(contains(@class,'ui-datepicker-other-month'))]/a[text()='5']
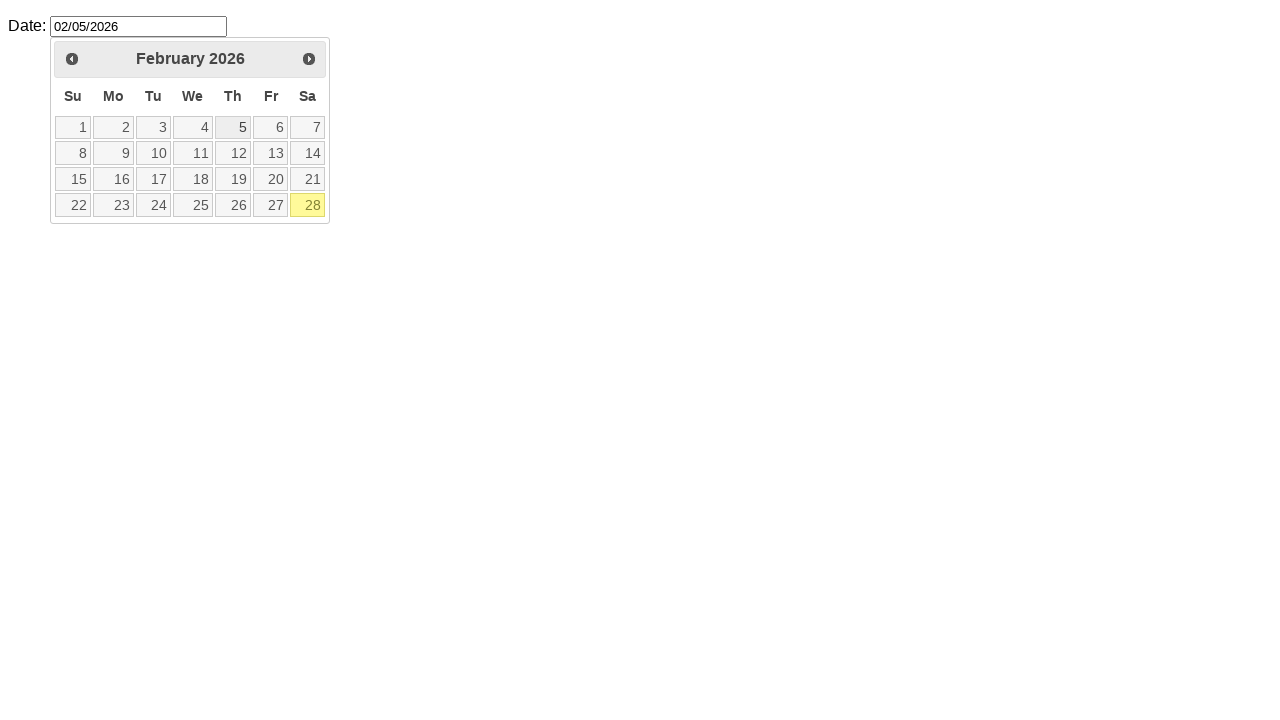

Waited for selection to complete
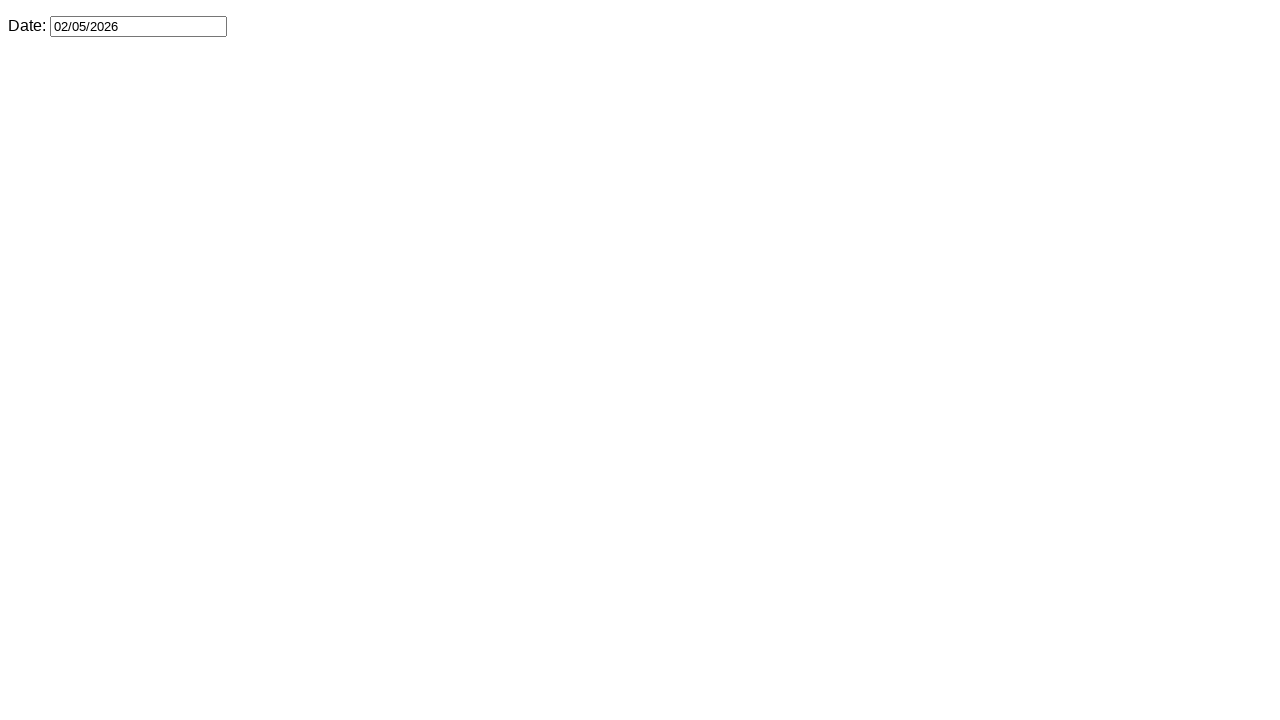

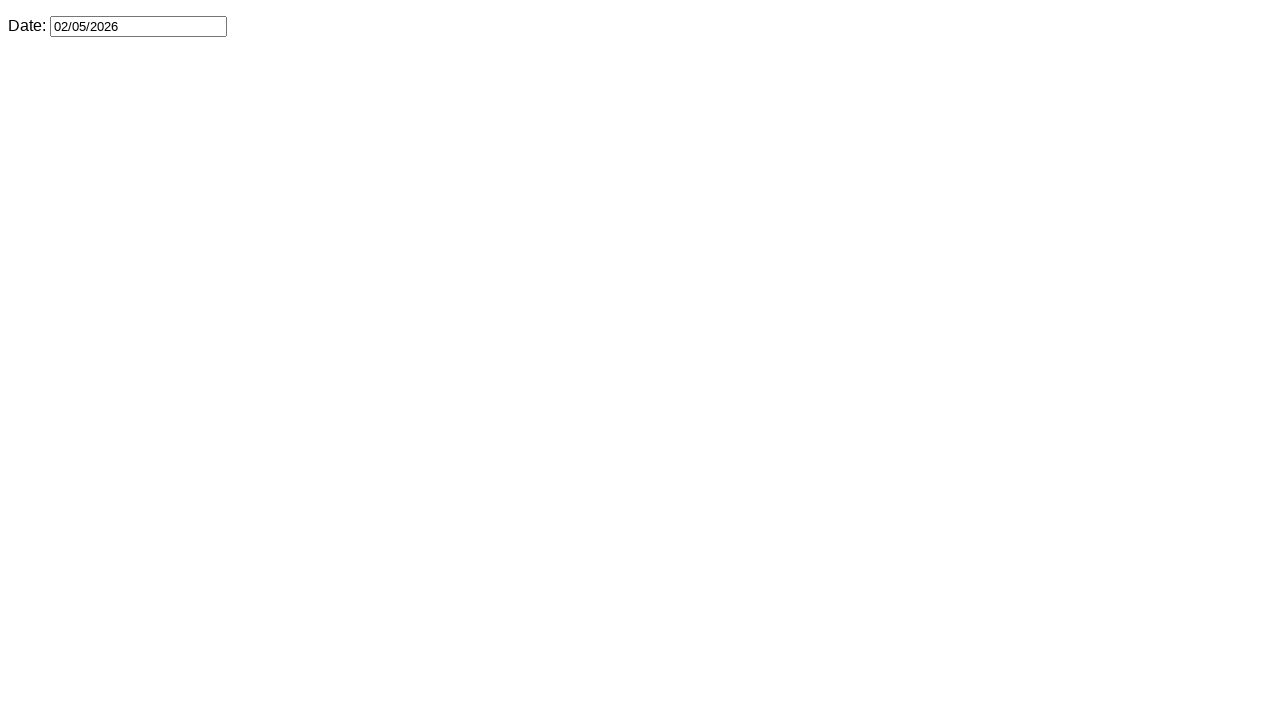